Tests checkbox functionality by clicking the first checkbox on the page

Starting URL: https://the-internet.herokuapp.com/checkboxes

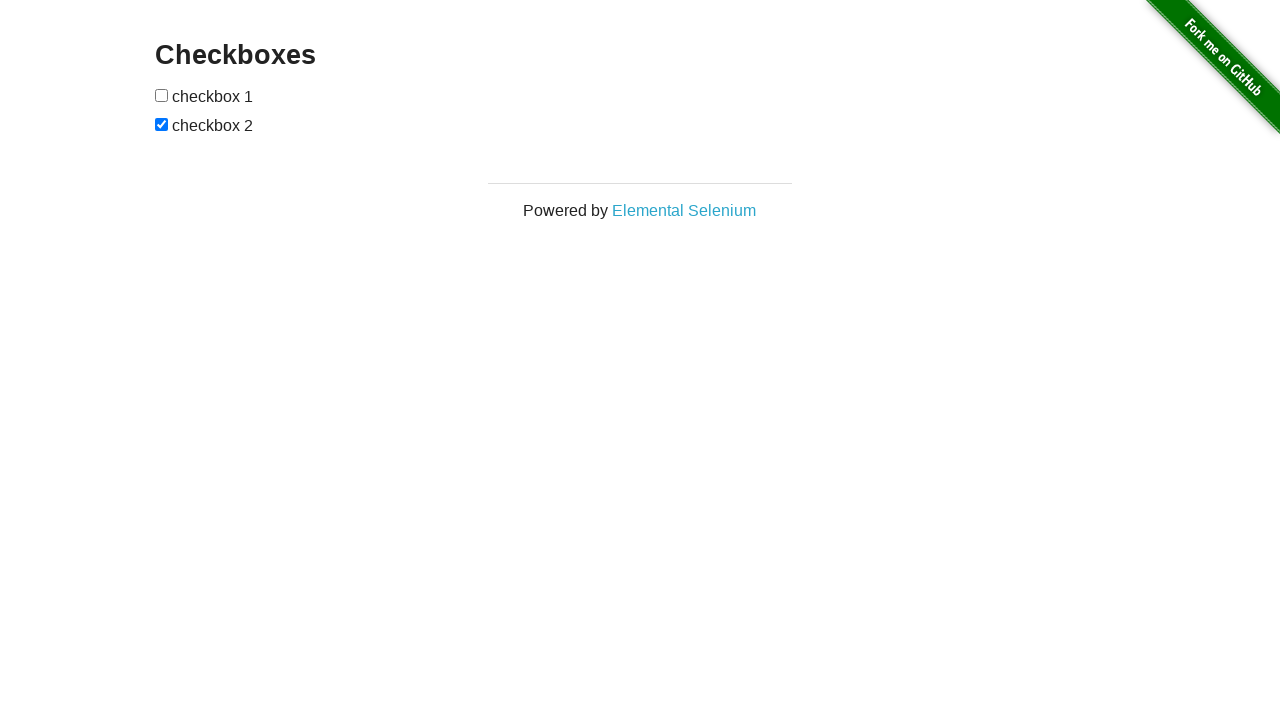

Located all checkboxes on the page
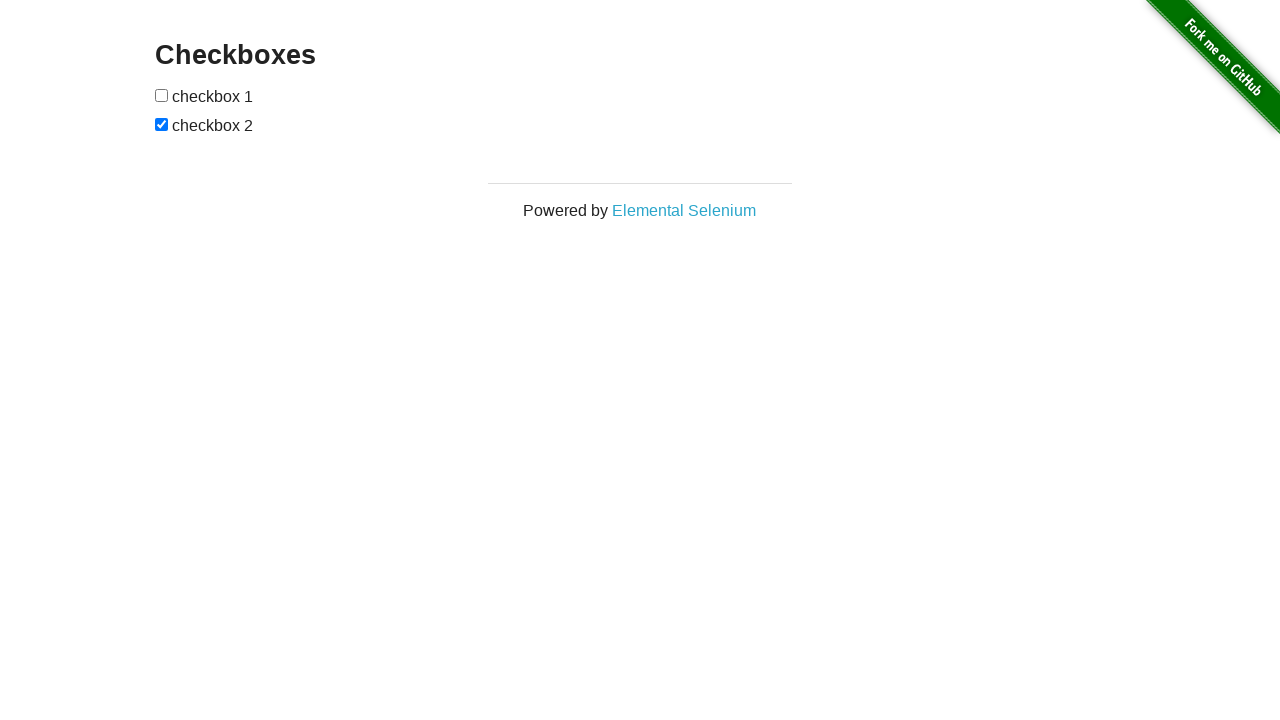

Clicked the first checkbox at (162, 95) on xpath=//input[@type='checkbox'] >> nth=0
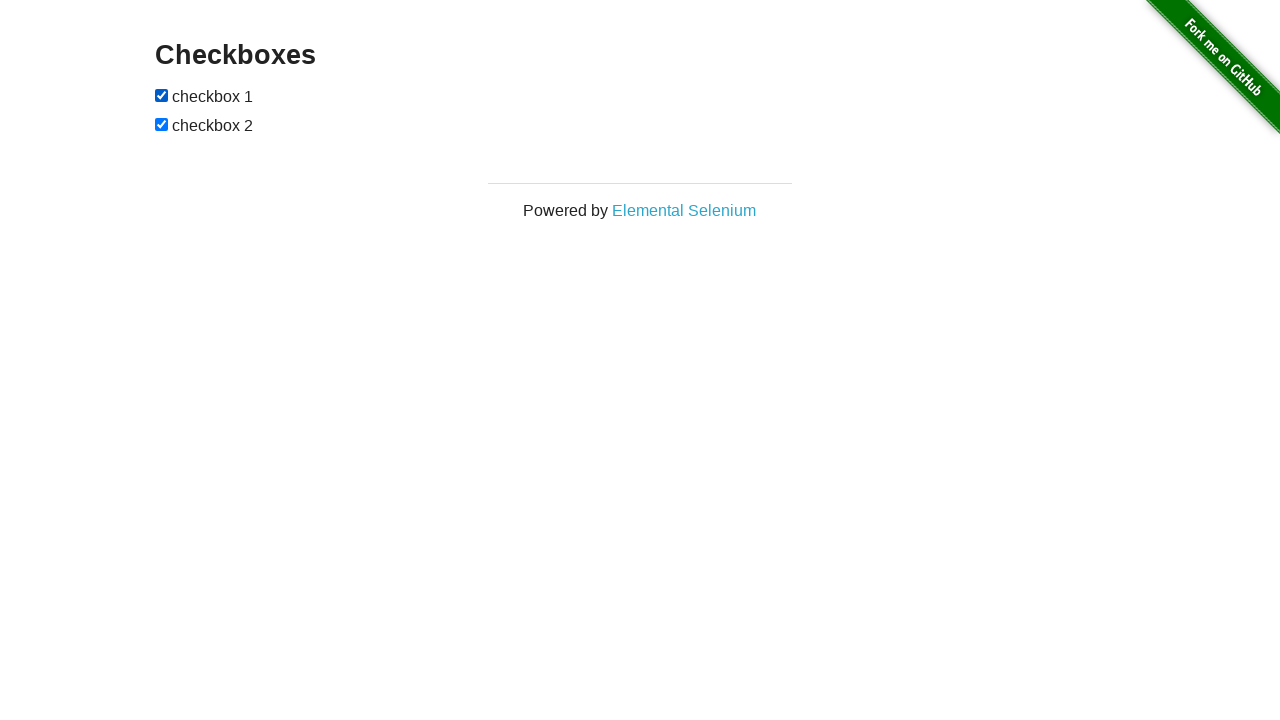

Verified that the first checkbox is now checked
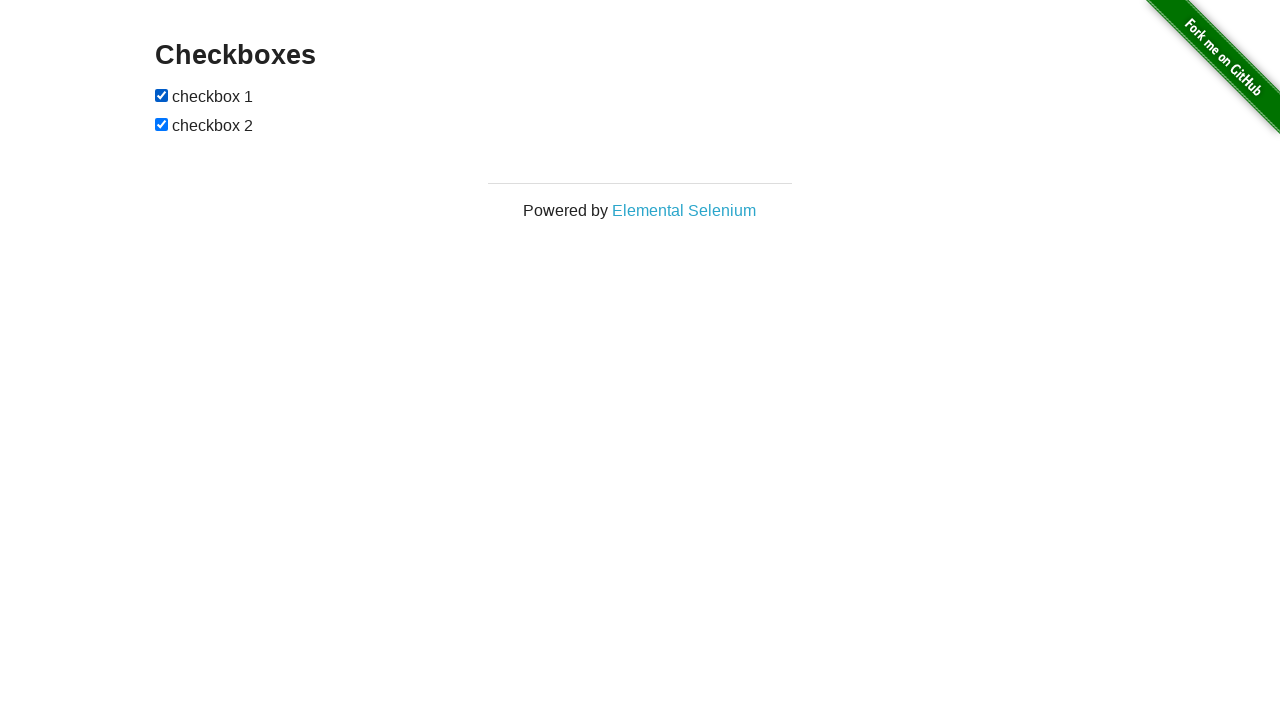

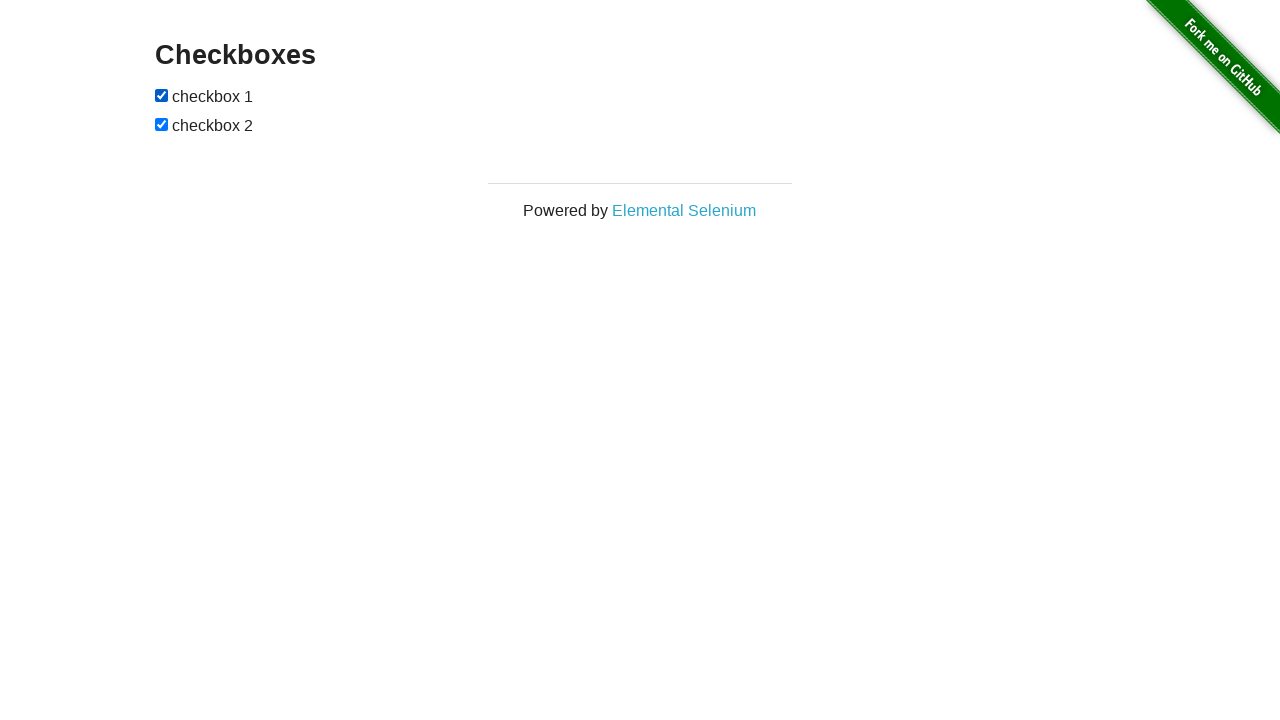